Tests different click types (double click, right click, left click) on buttons and verifies the corresponding messages appear.

Starting URL: https://demoqa.com/

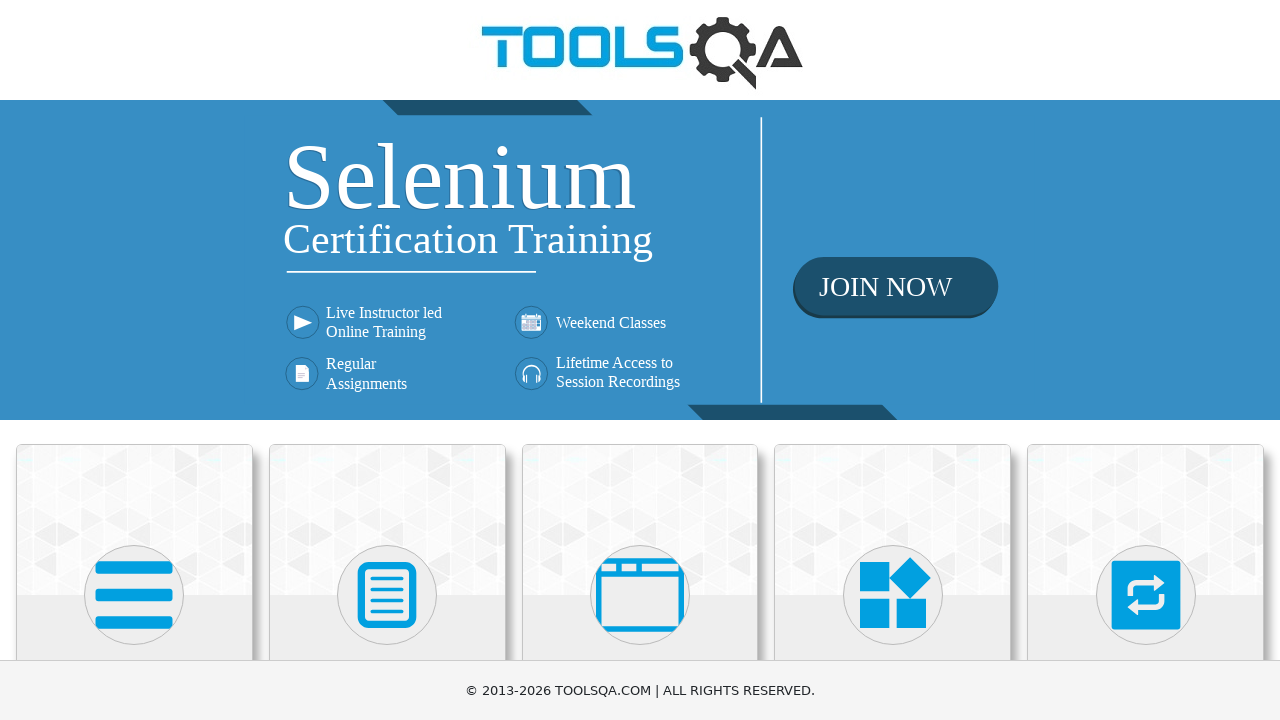

Clicked on Elements card at (134, 520) on xpath=//div[contains(@class, 'top-card') and .//h5[text()='Elements']]
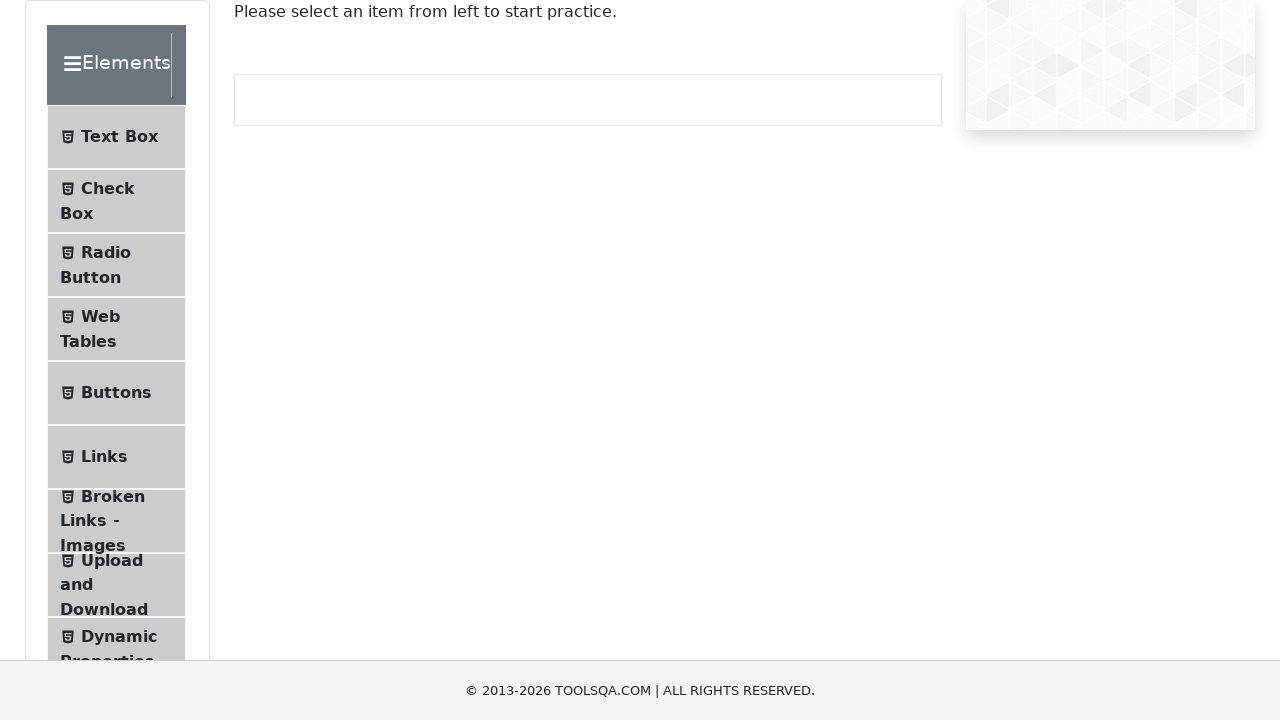

Clicked on Buttons in left panel at (116, 393) on xpath=//li[contains(@class, 'btn-light') and .//span[text()='Buttons']]
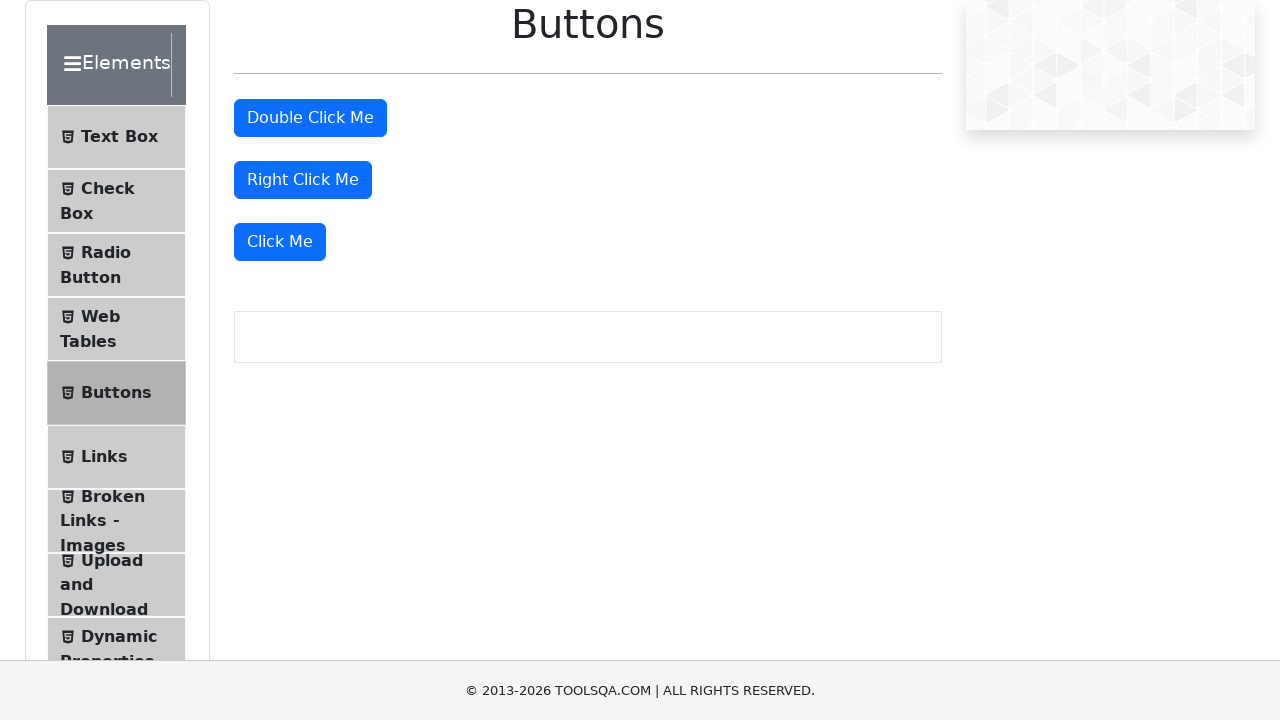

Double-clicked the double click button at (310, 118) on #doubleClickBtn
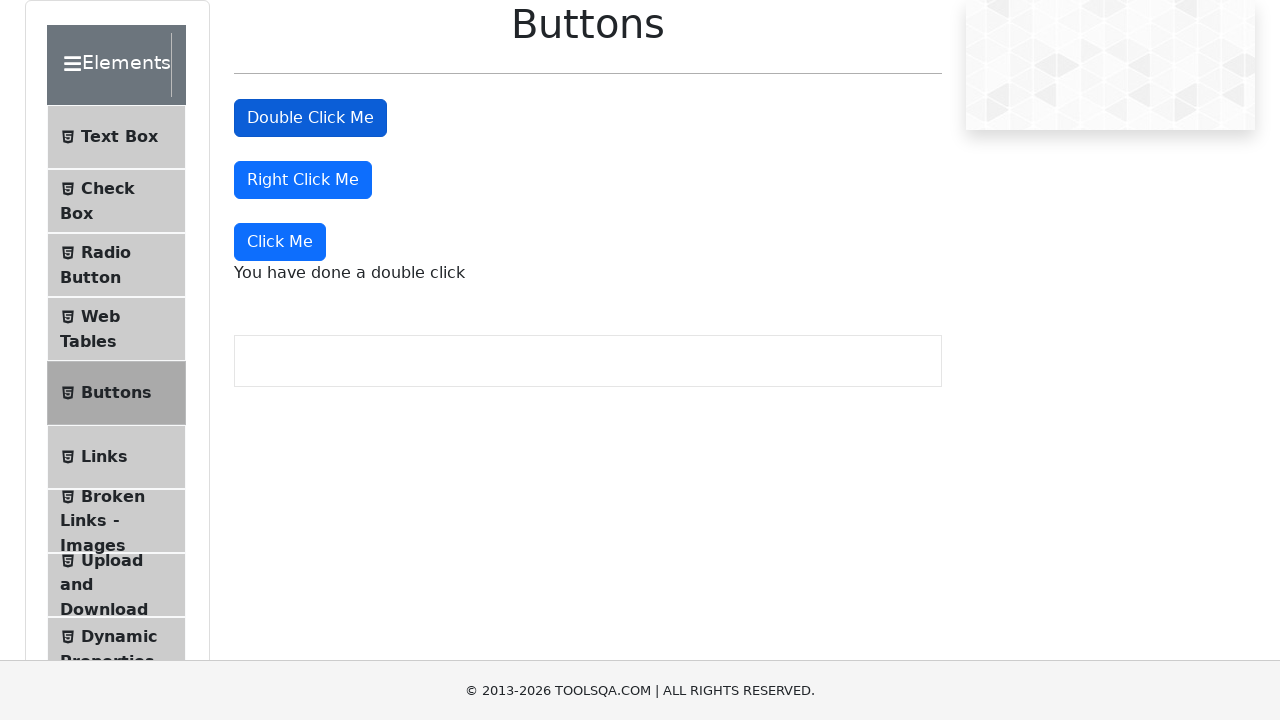

Double click message appeared
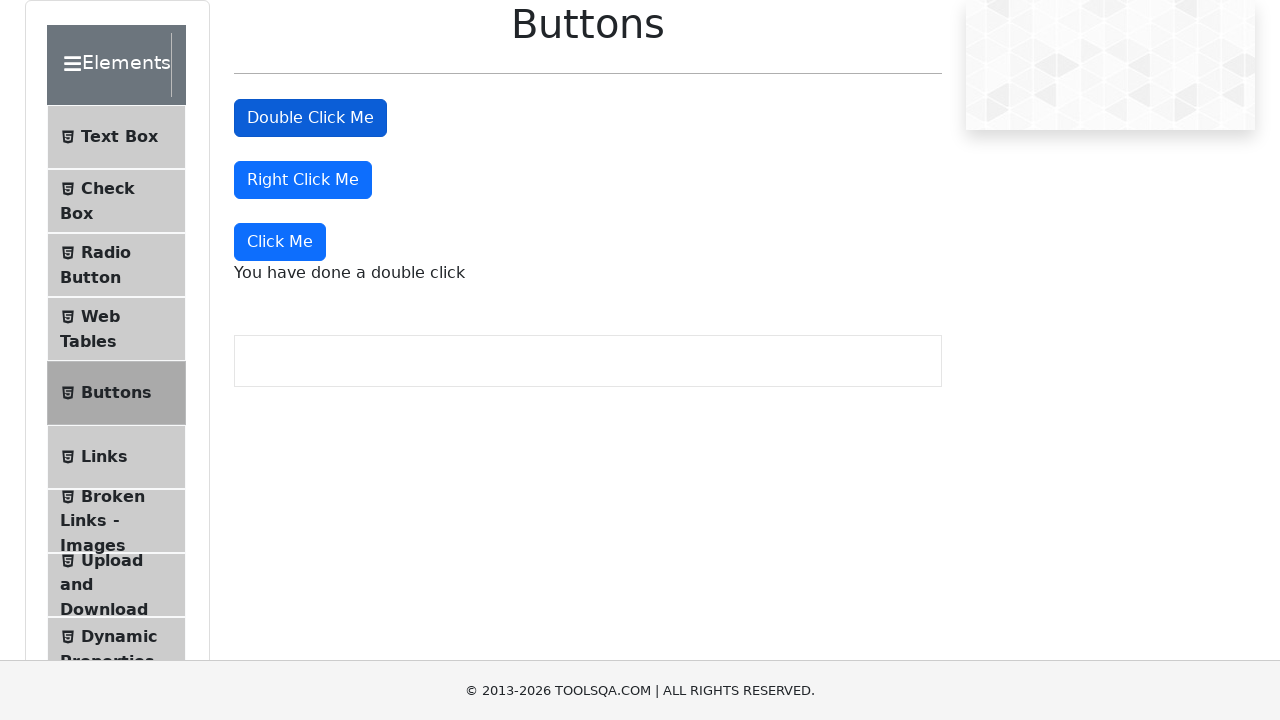

Right-clicked the right click button at (303, 180) on #rightClickBtn
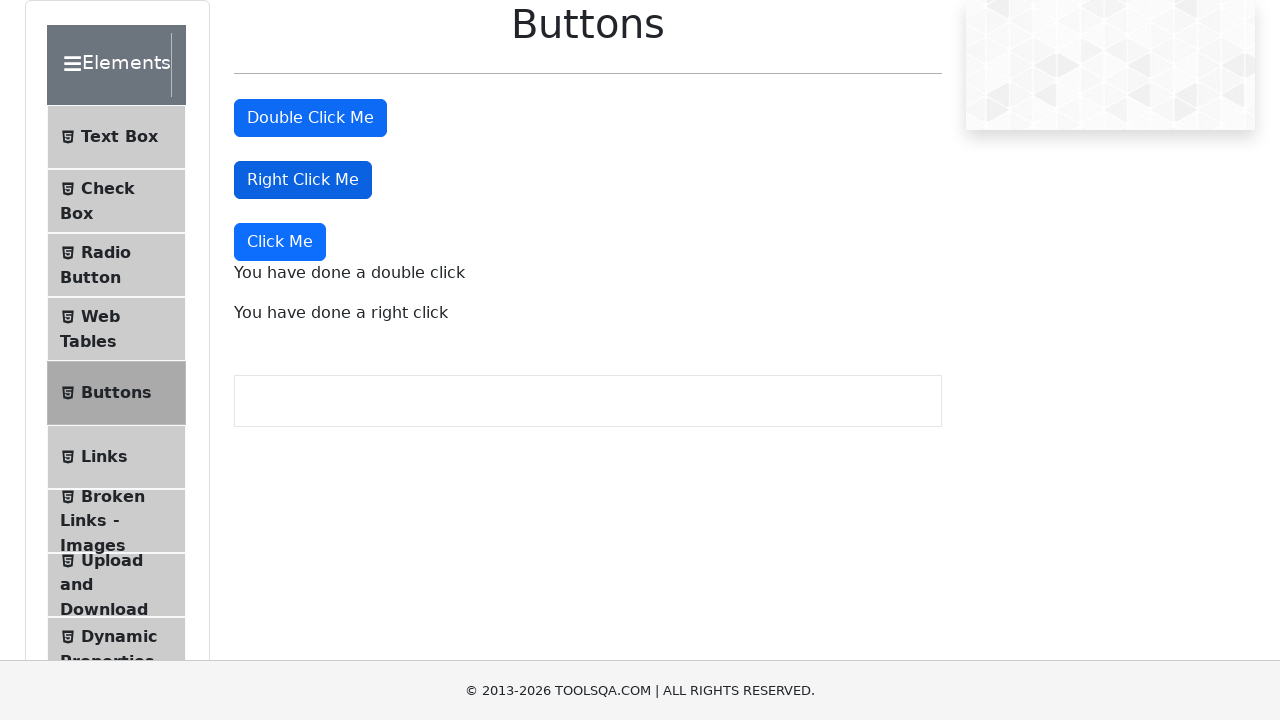

Right click message appeared
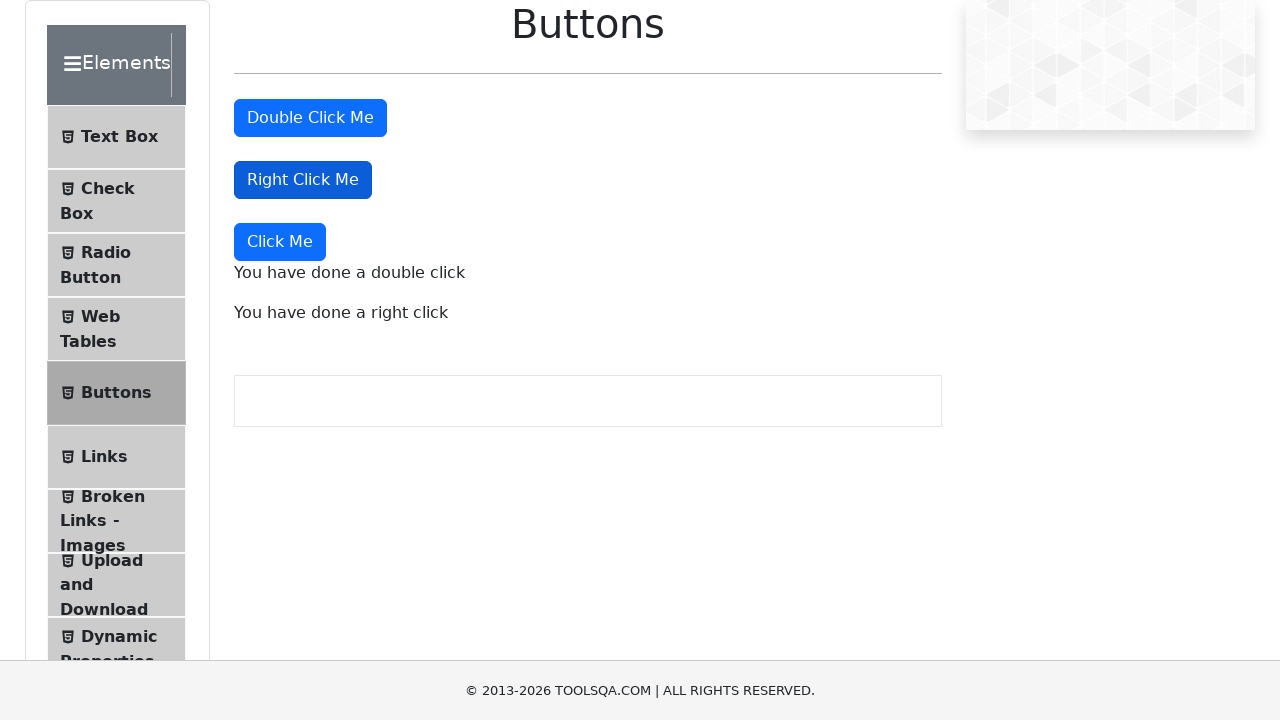

Left-clicked the Click Me button at (280, 242) on button[class='btn btn-primary']:text-is('Click Me')
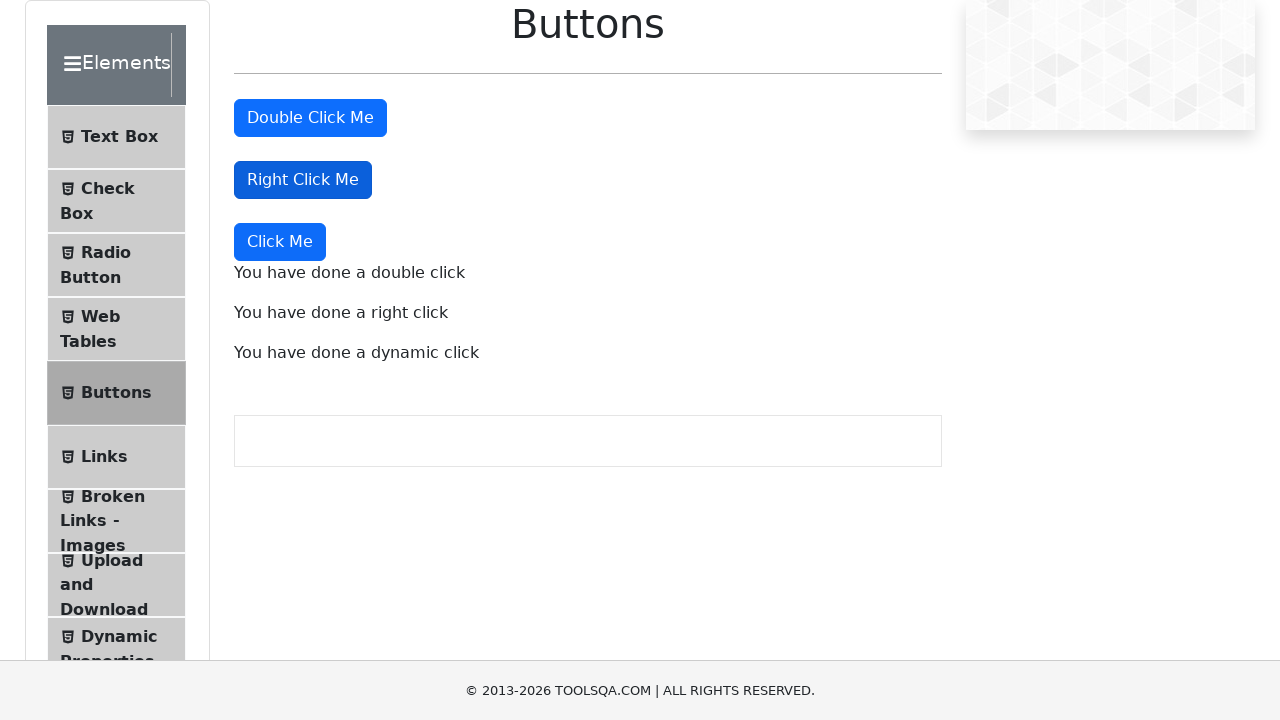

Dynamic click message appeared
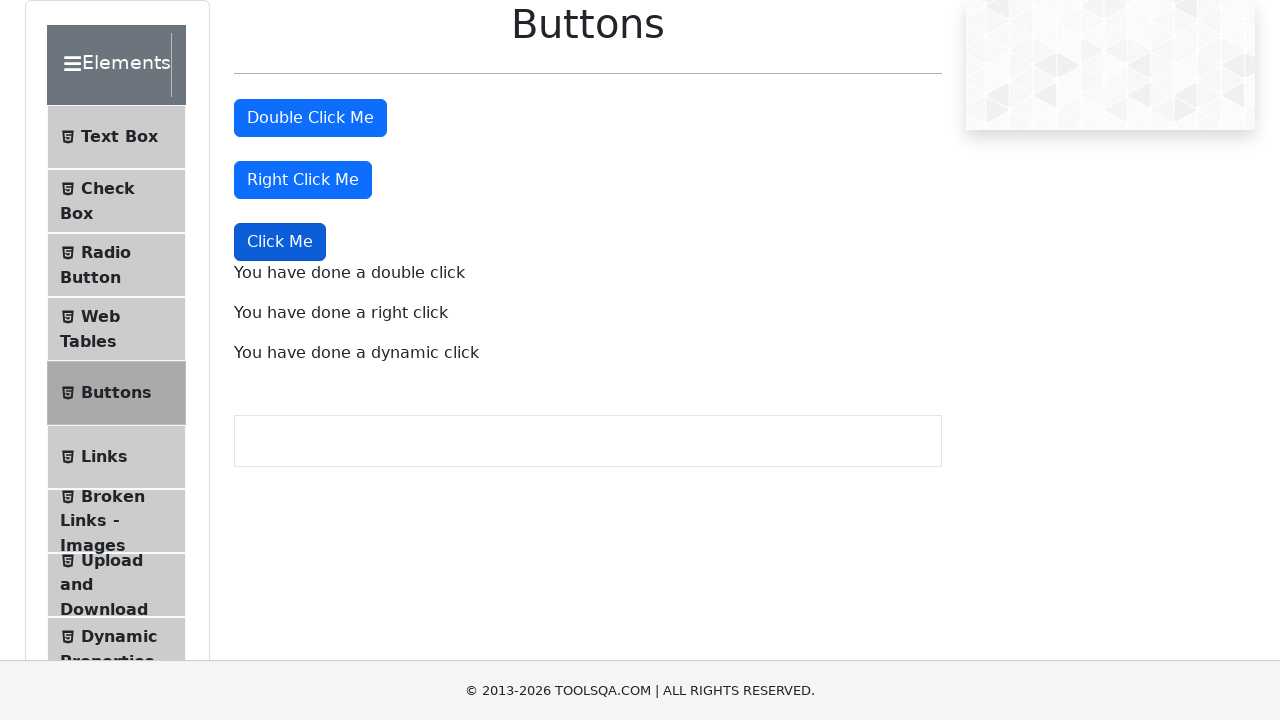

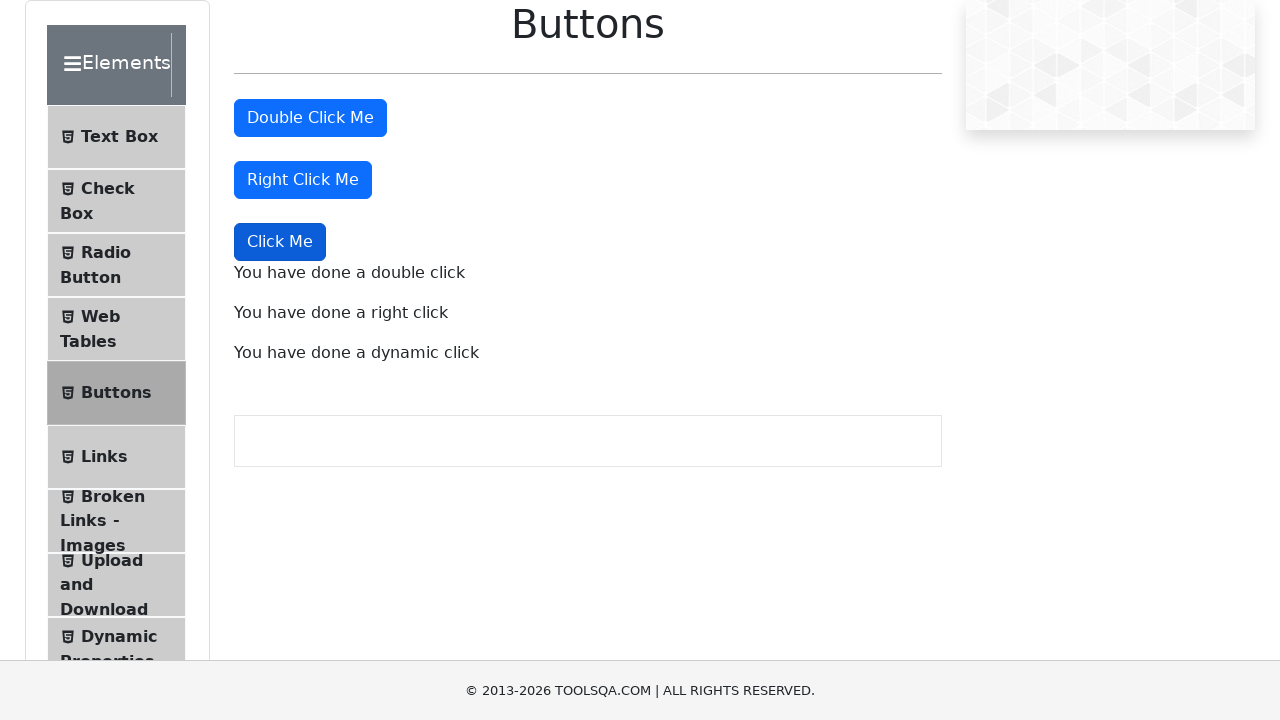